Tests dropdown functionality by selecting different options and verifying the selections

Starting URL: https://the-internet.herokuapp.com/dropdown

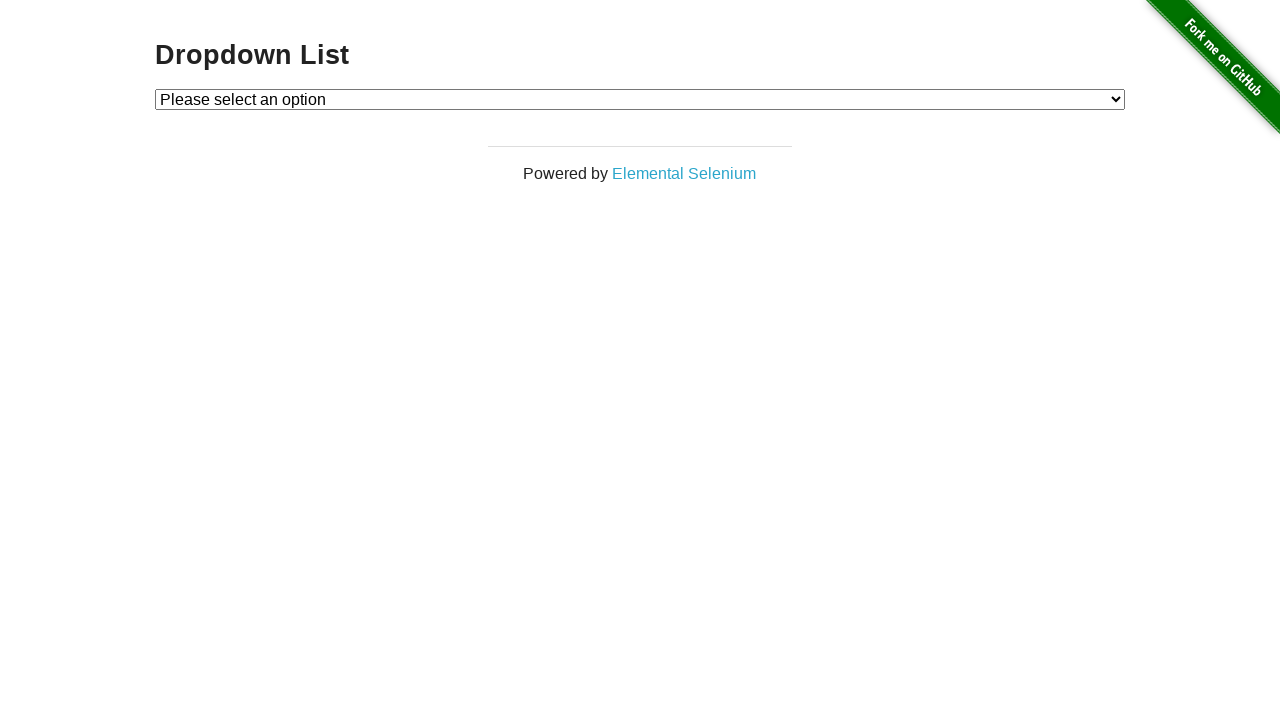

Selected Option 1 from dropdown on #dropdown
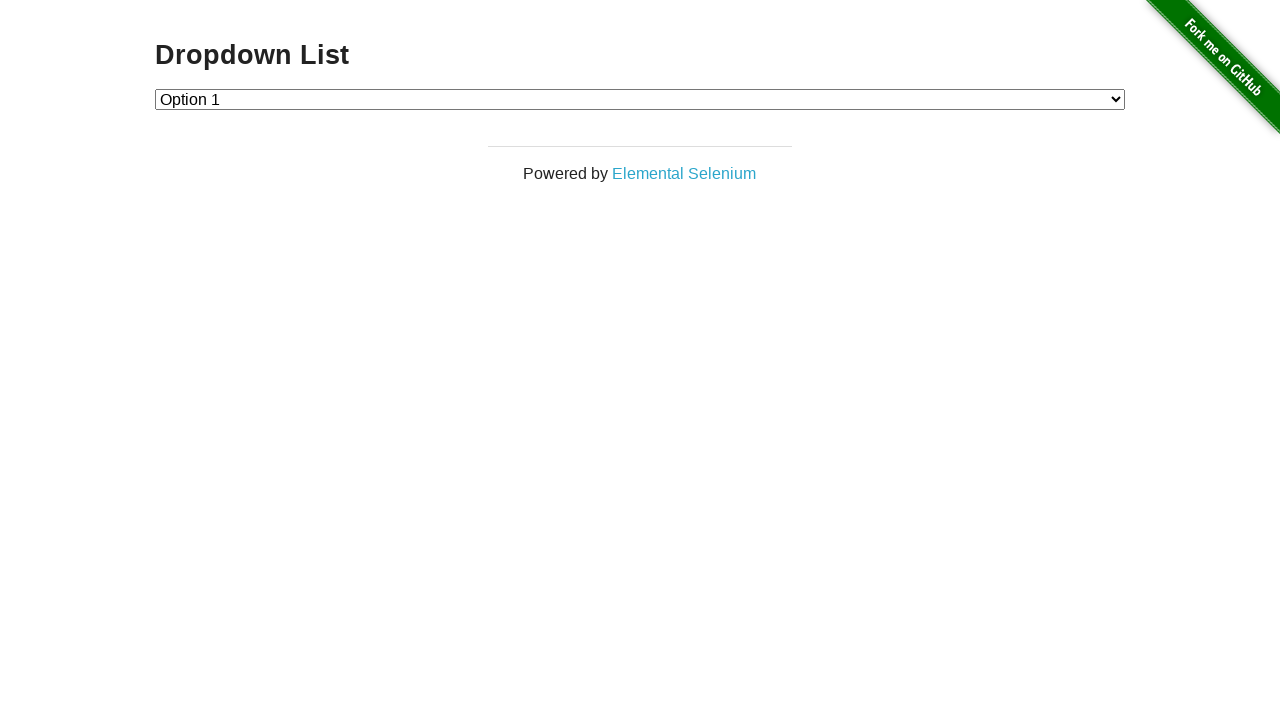

Verified Option 1 is selected in dropdown
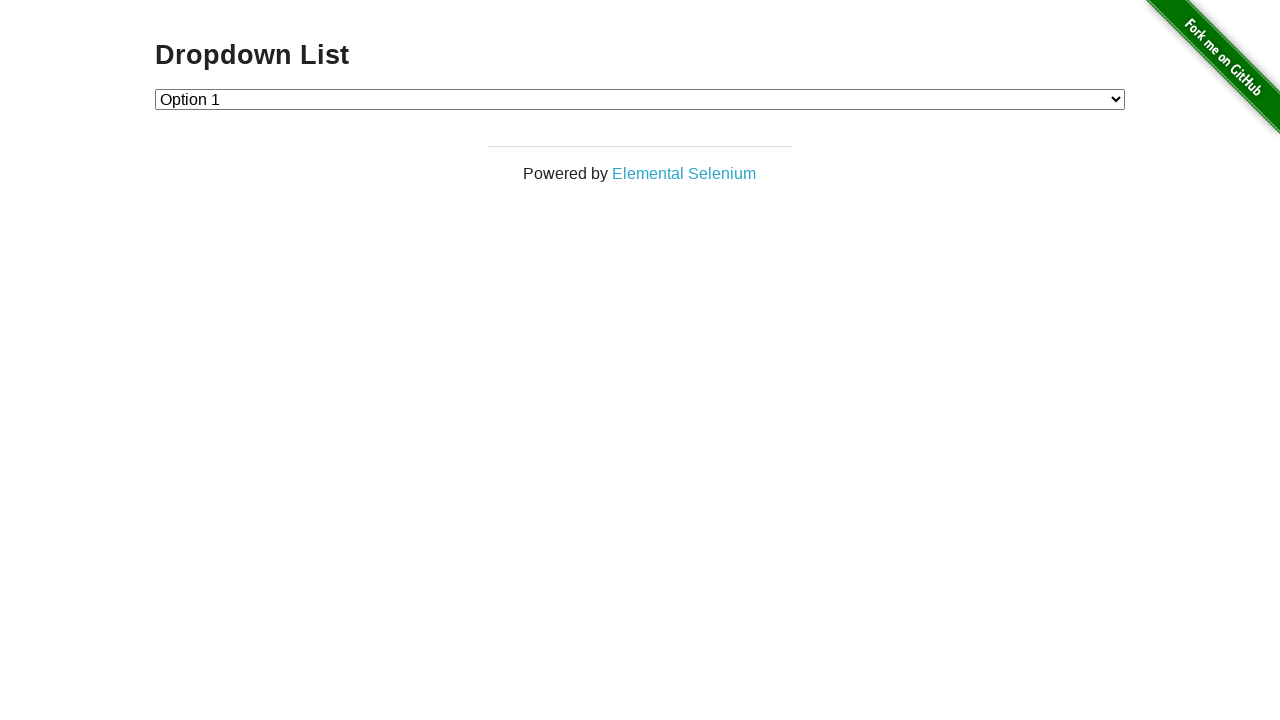

Selected Option 2 from dropdown on #dropdown
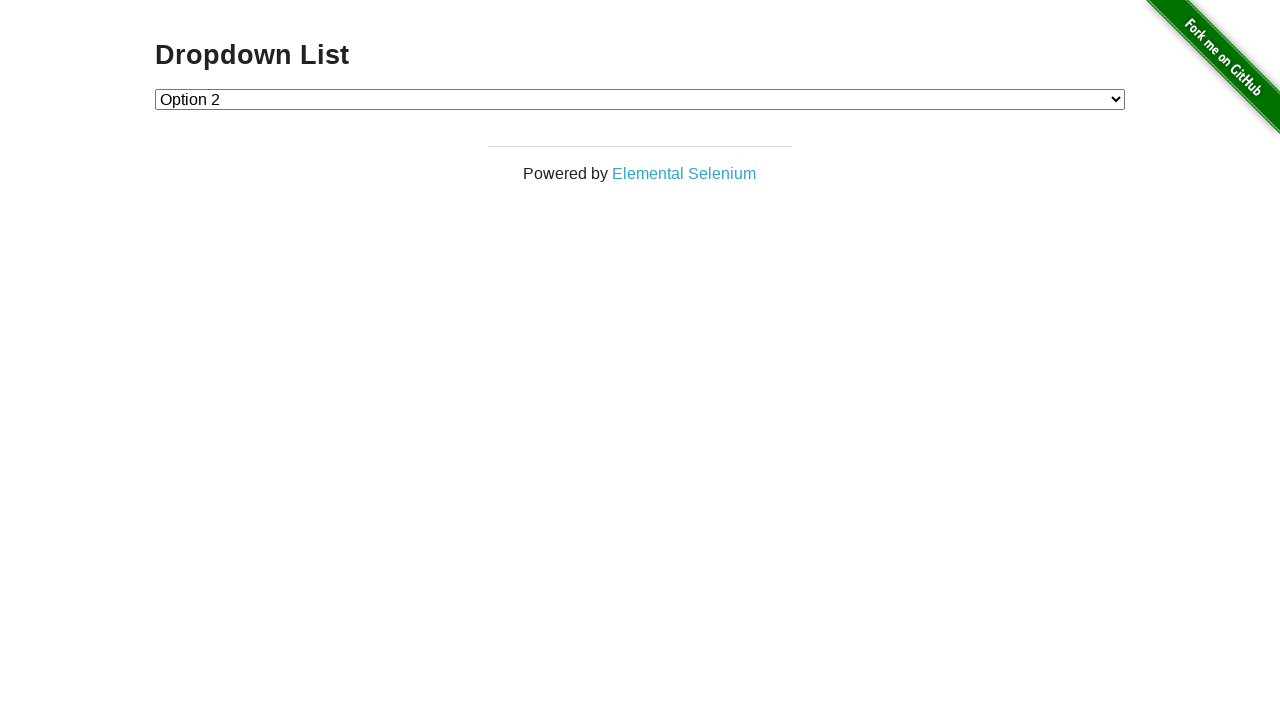

Verified Option 2 is selected in dropdown
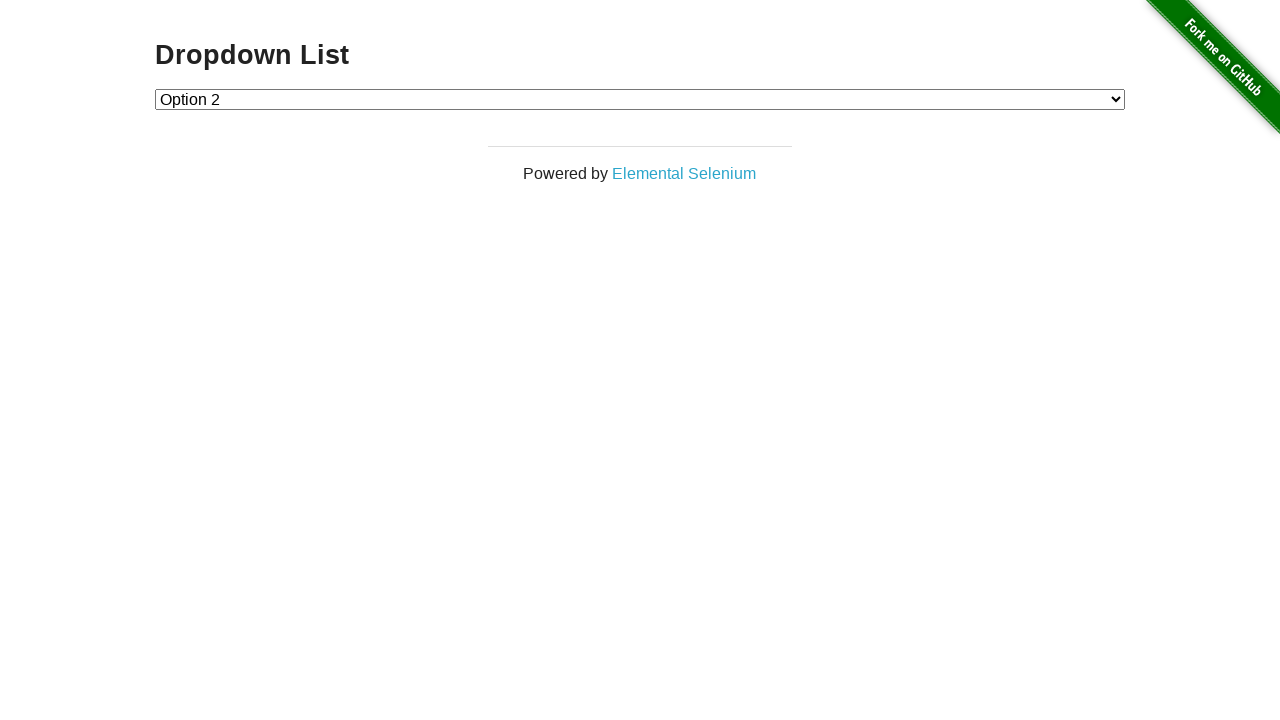

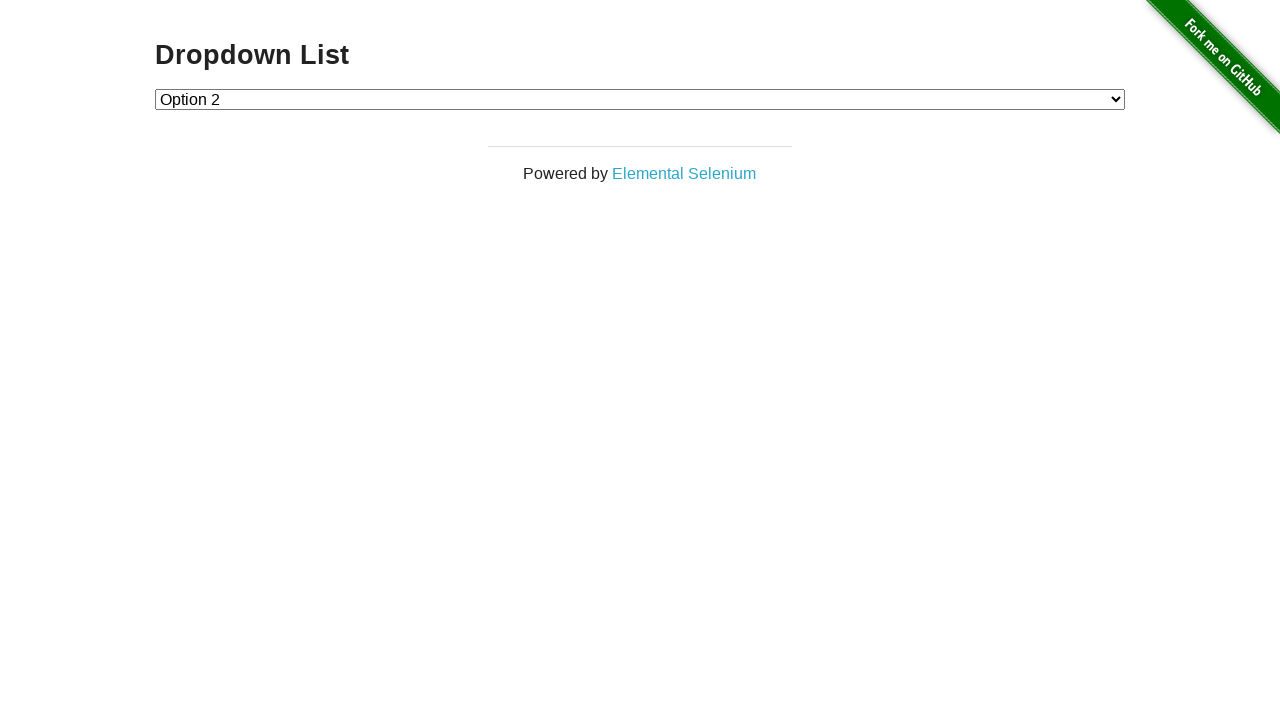